Tests web table interactions by clicking a checkbox for the "Amazon" row and clicking the "know more" link in the "Selenium" company row.

Starting URL: http://seleniumpractise.blogspot.com/2021/08/webtable-in-html.html

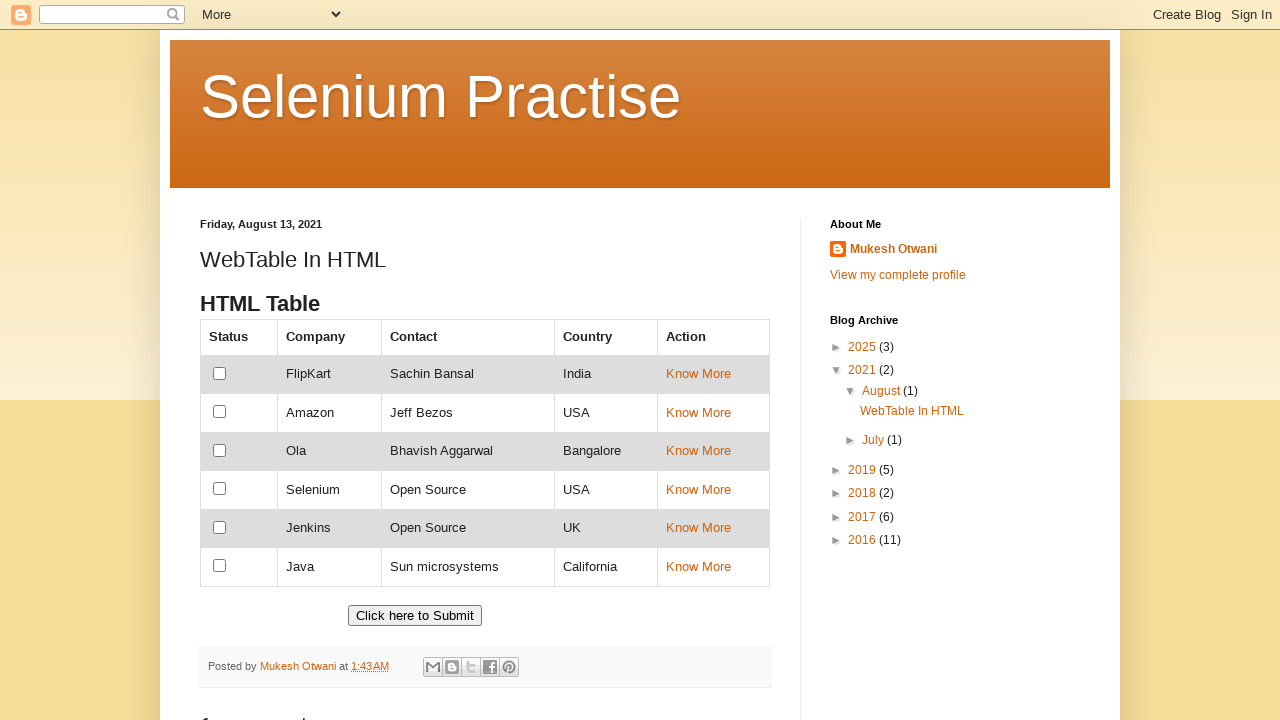

Web table with ID 'customers' loaded and visible
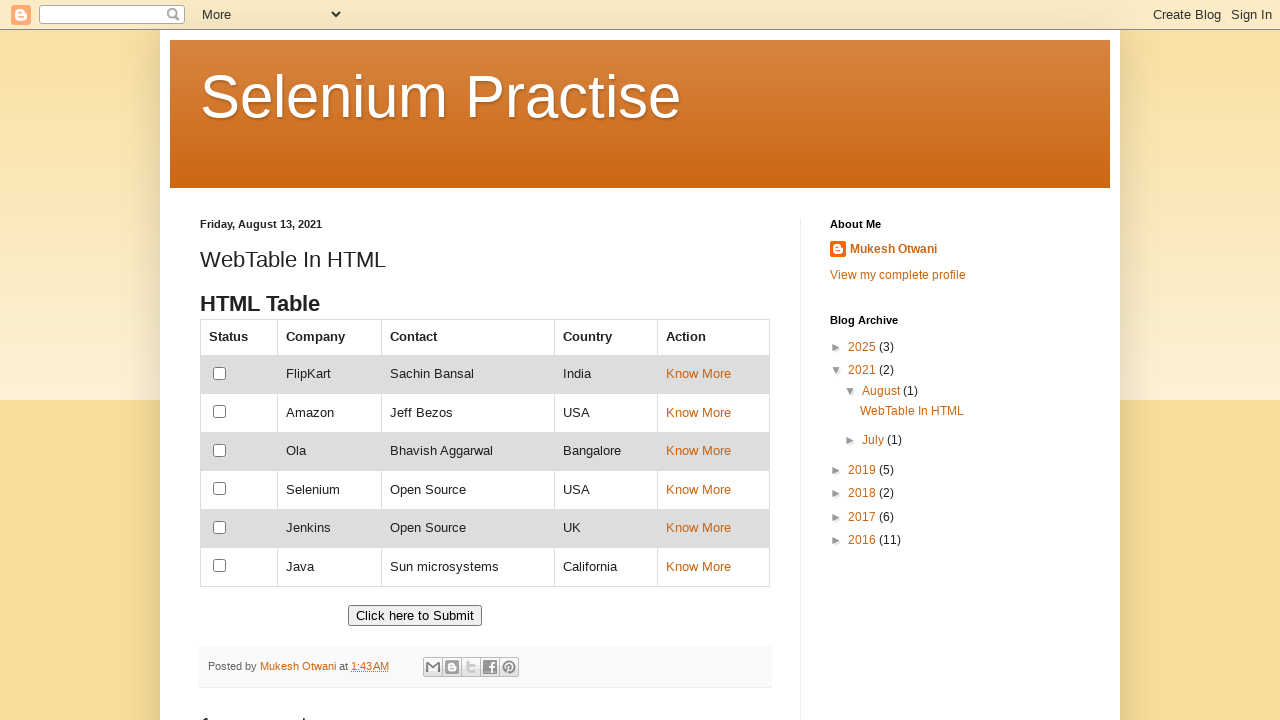

Clicked checkbox for the Amazon row at (220, 412) on xpath=//td[text()='Amazon']/preceding-sibling::td/input
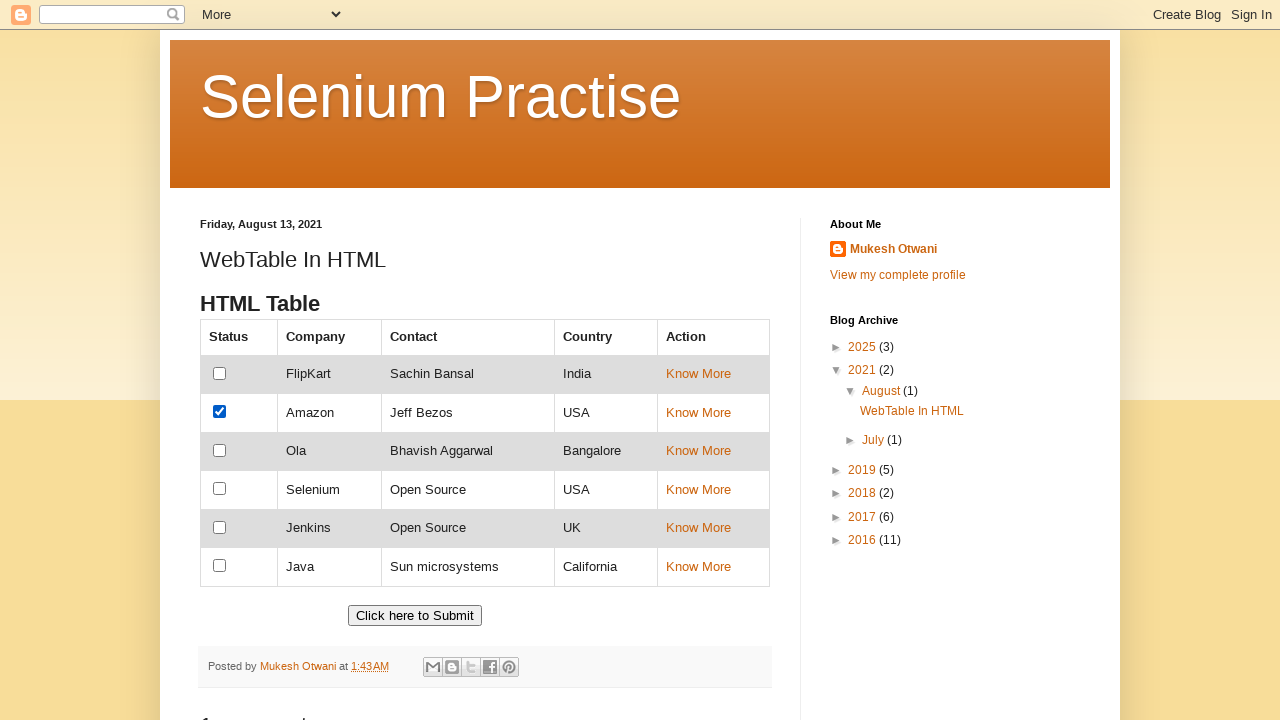

Clicked 'know more' link in the Selenium company row at (713, 490) on xpath=//td[text()='Selenium']/following-sibling::td[3]
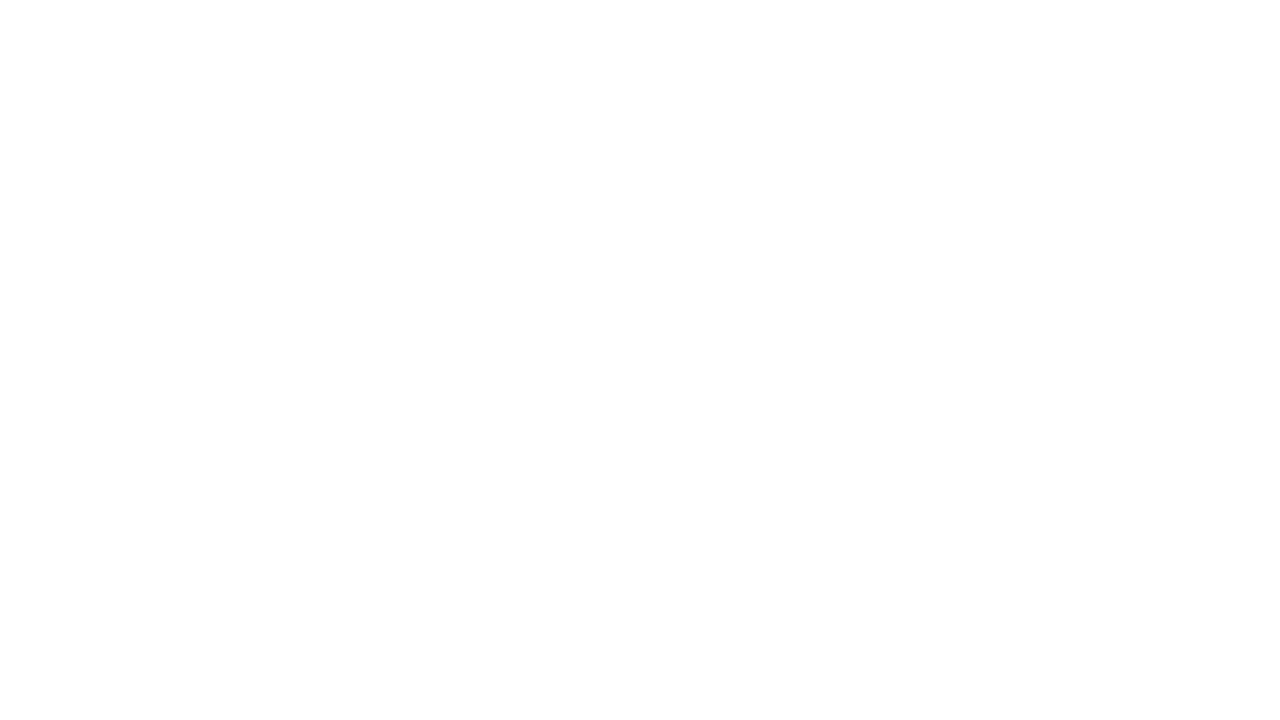

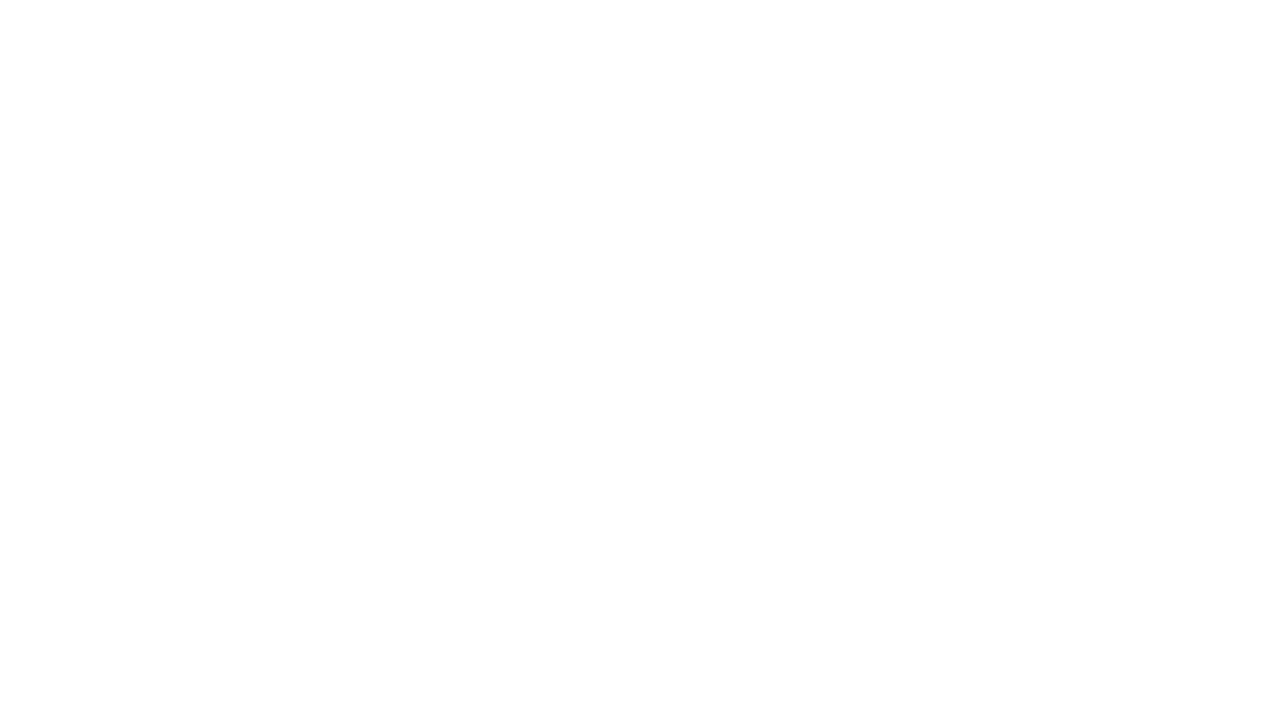